Tests shopping cart functionality by finding specific vegetables (Cucumber, Beans, Tomato, Brinjal), incrementing their quantity, and adding them to the cart

Starting URL: https://rahulshettyacademy.com/seleniumPractise/#/

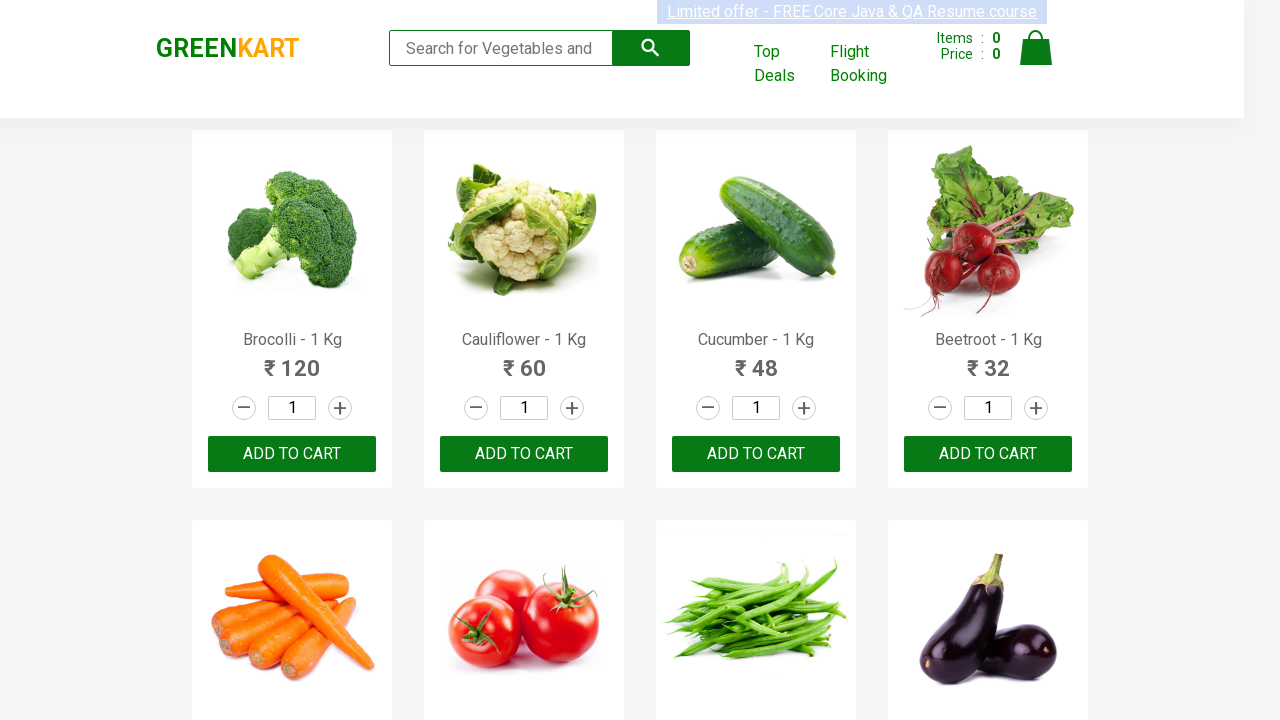

Waited for product names to load on the shopping page
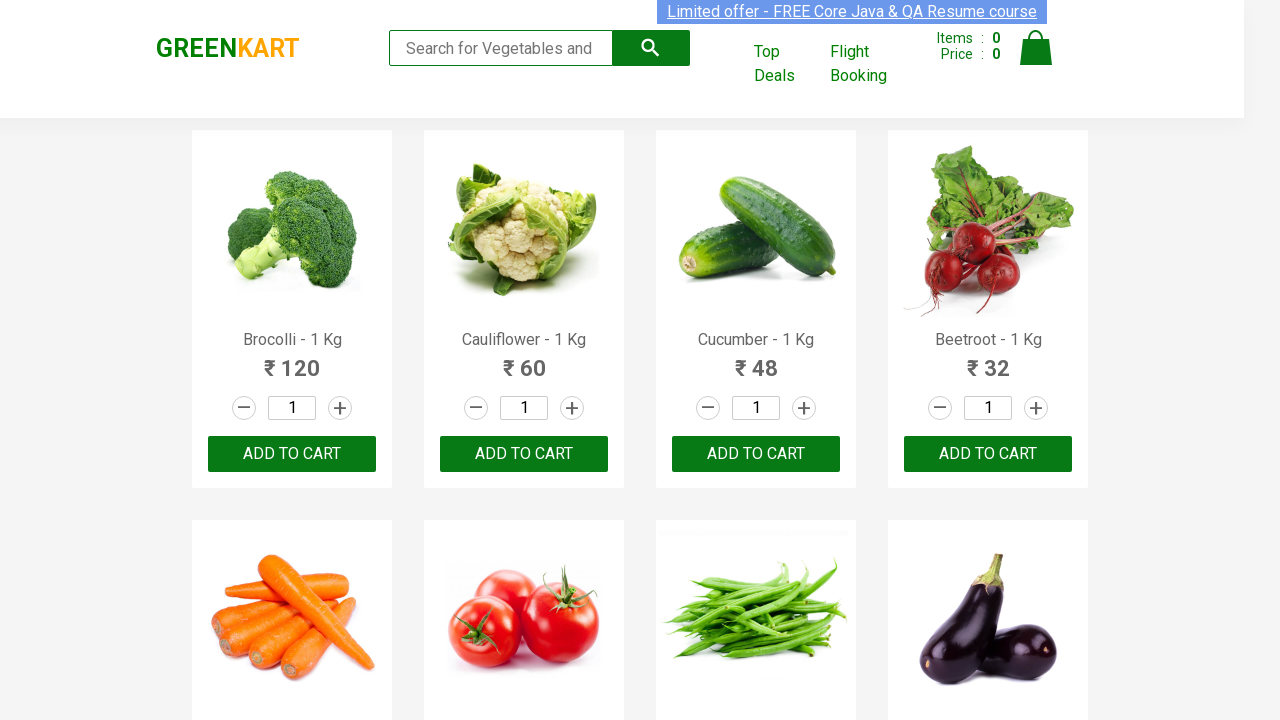

Retrieved all product item elements from the page
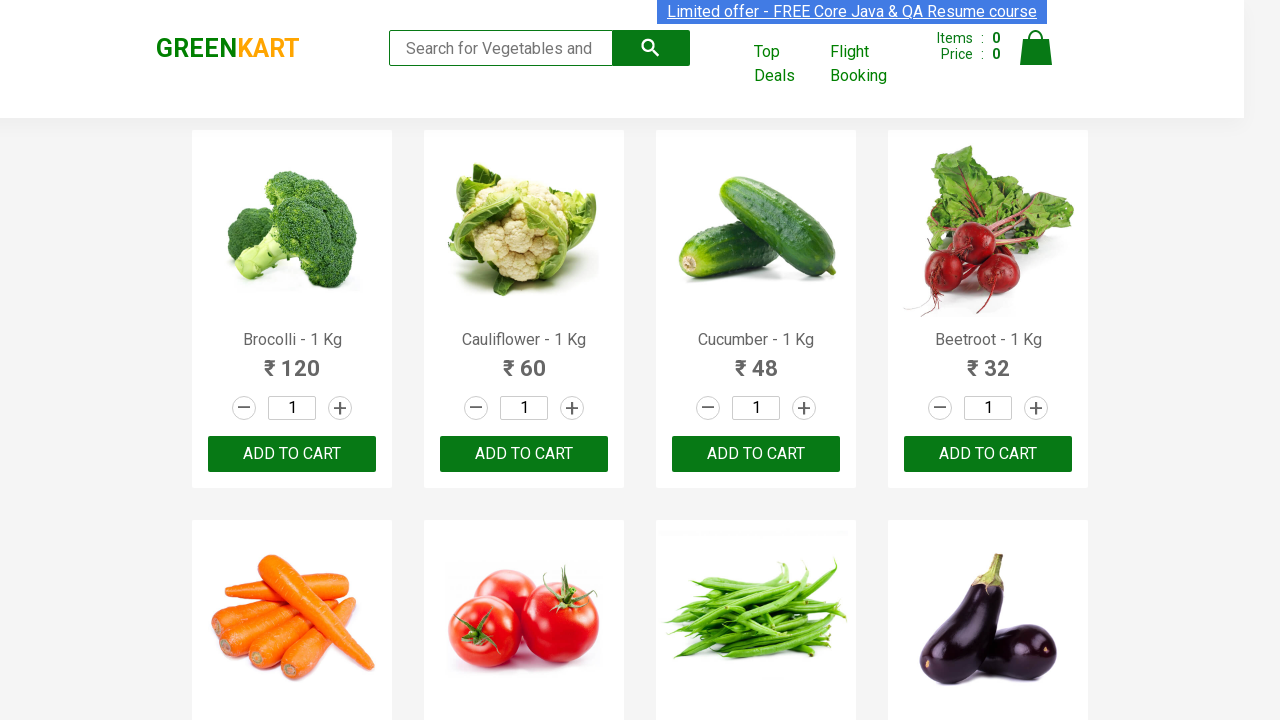

Extracted product name: Brocolli
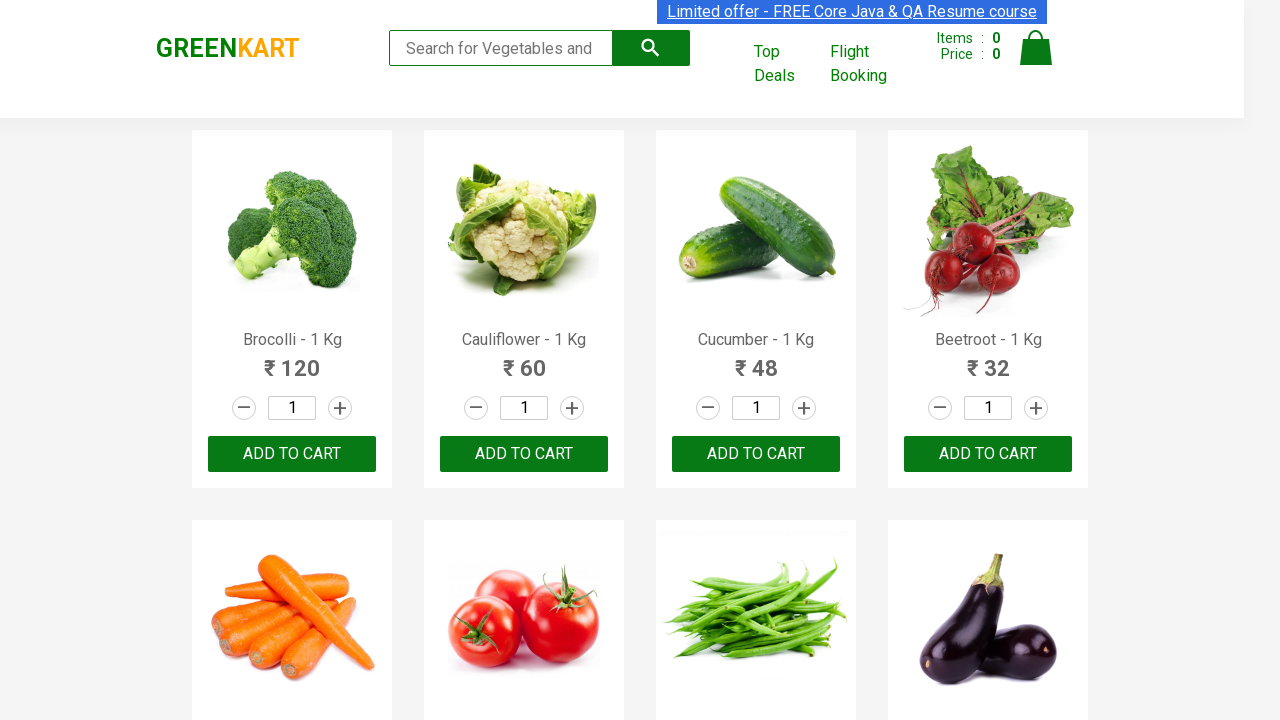

Extracted product name: Cauliflower
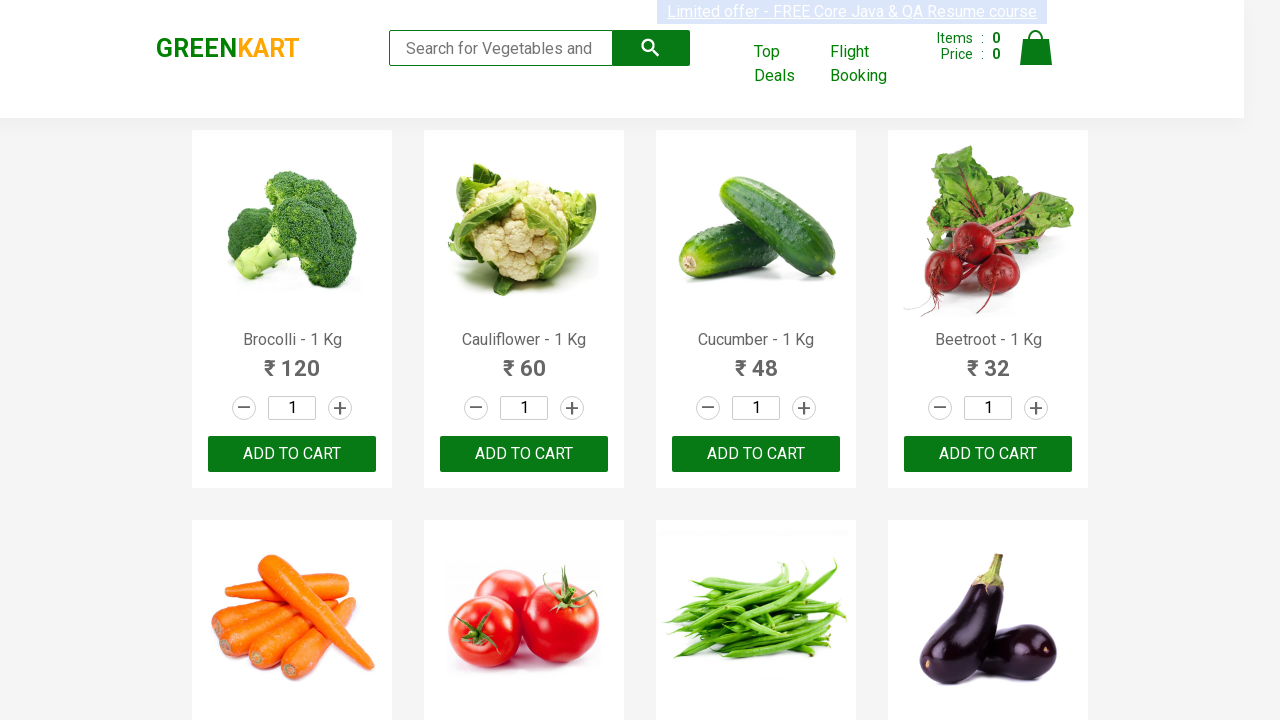

Extracted product name: Cucumber
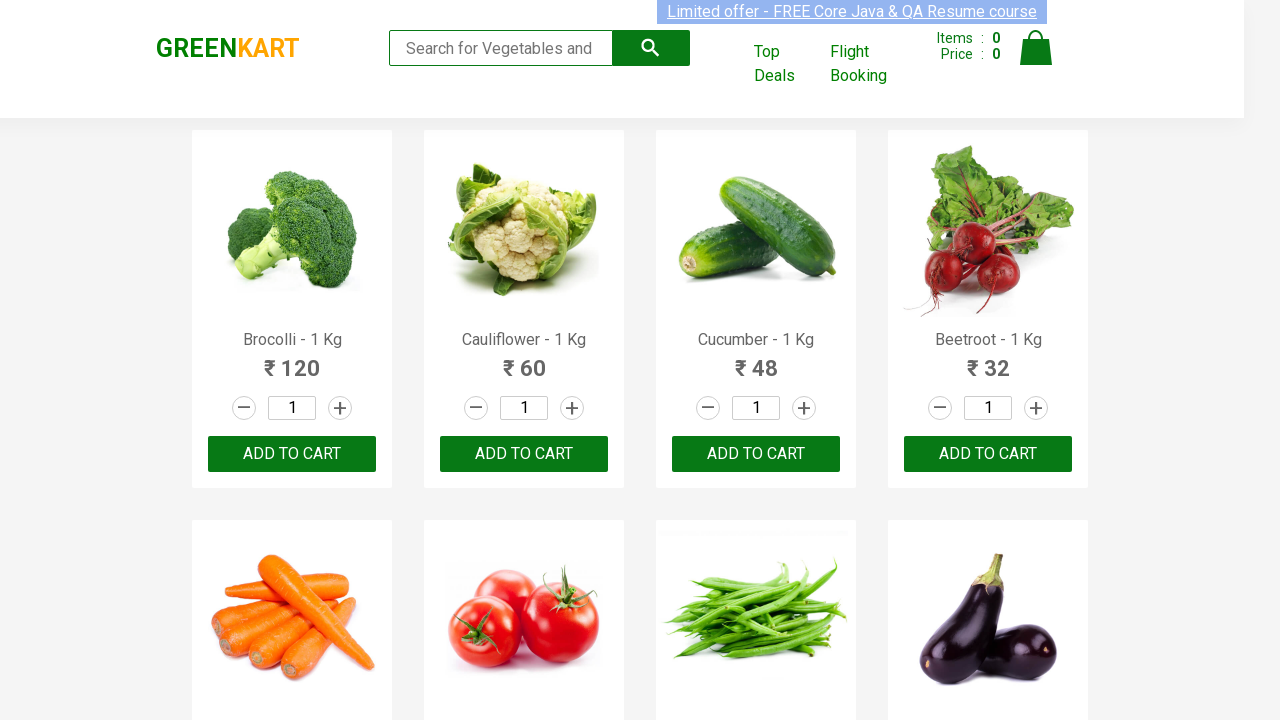

Clicked increment button for Cucumber at (804, 408) on a.increment >> nth=2
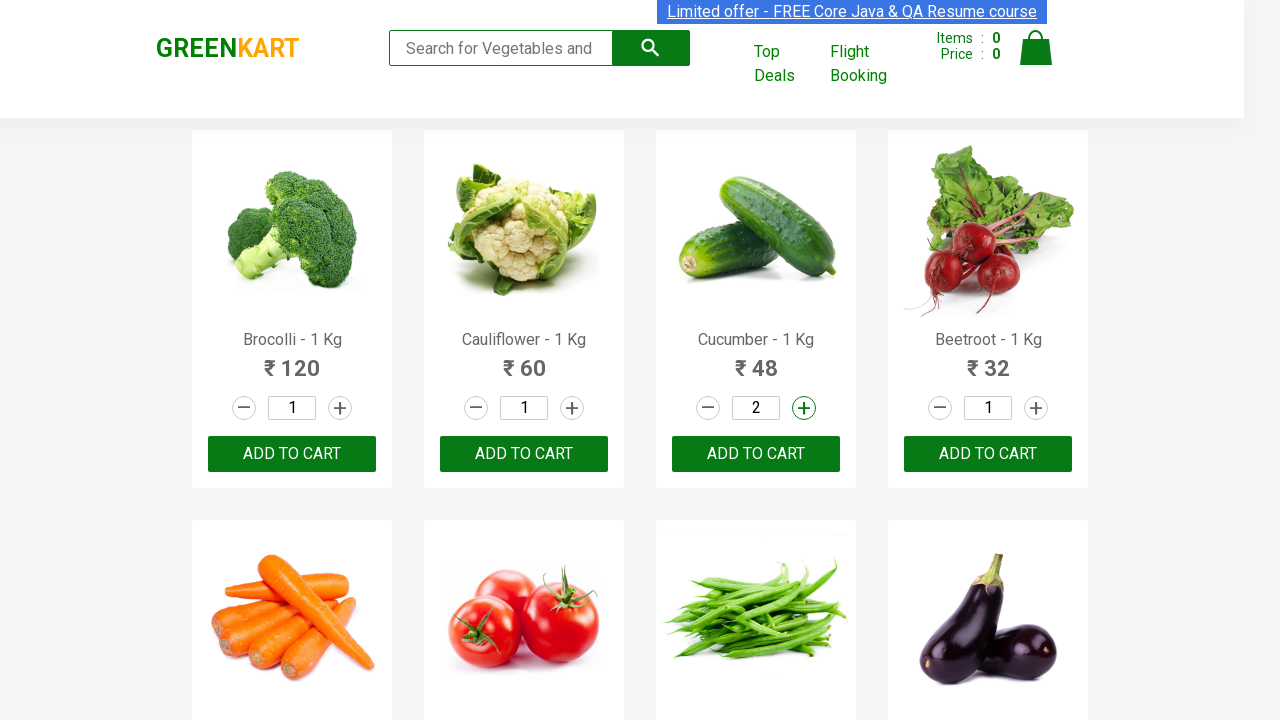

Waited 1 second after increment
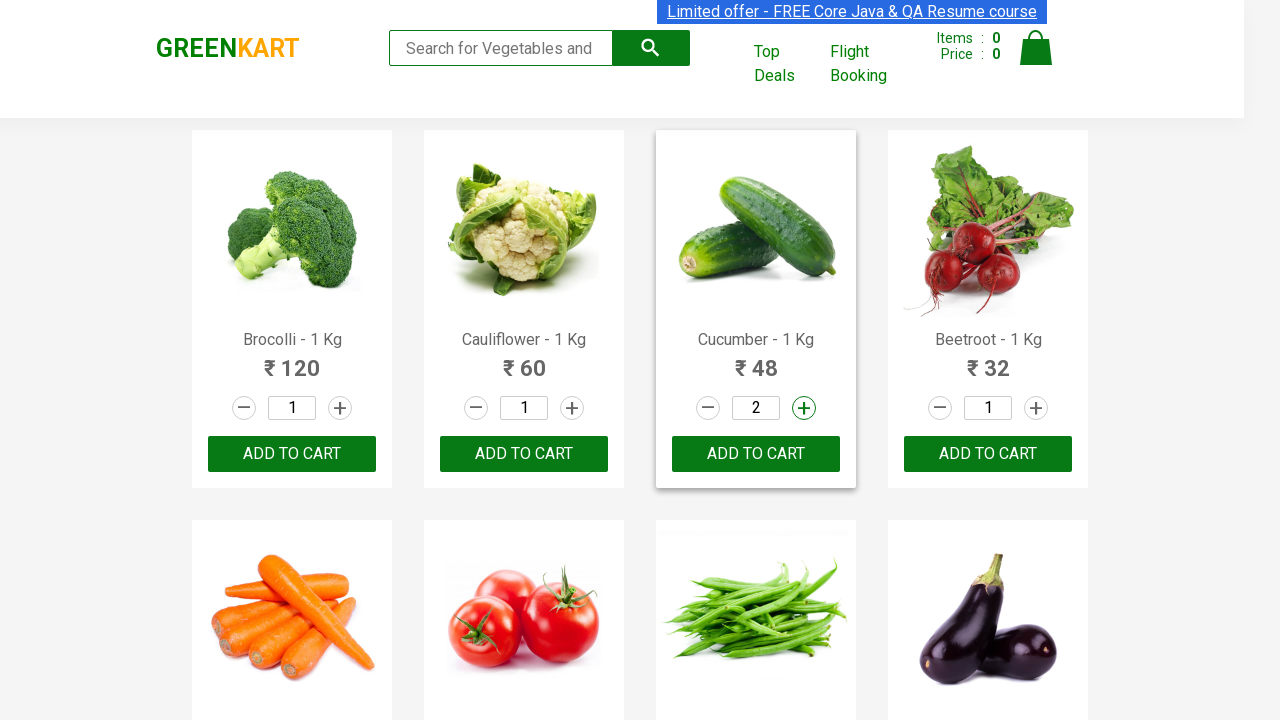

Clicked 'Add to cart' button for Cucumber at (756, 454) on div.product-action button >> nth=2
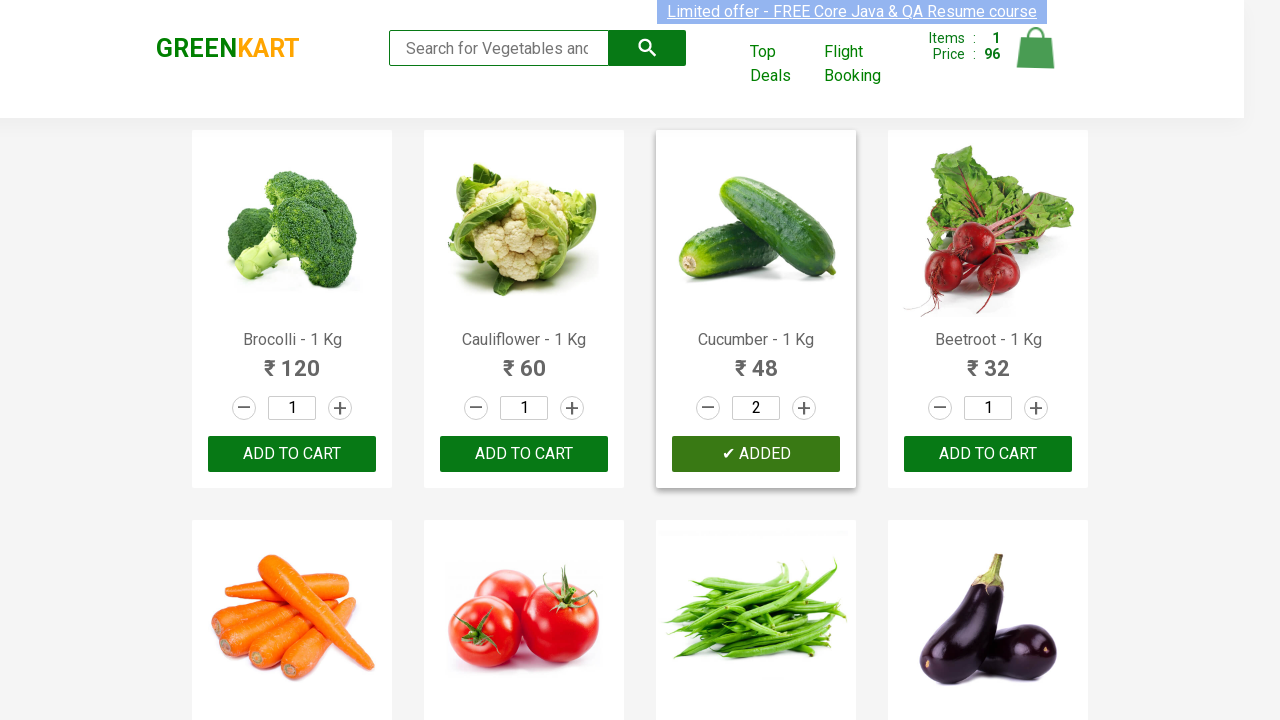

Waited 1 second after adding to cart
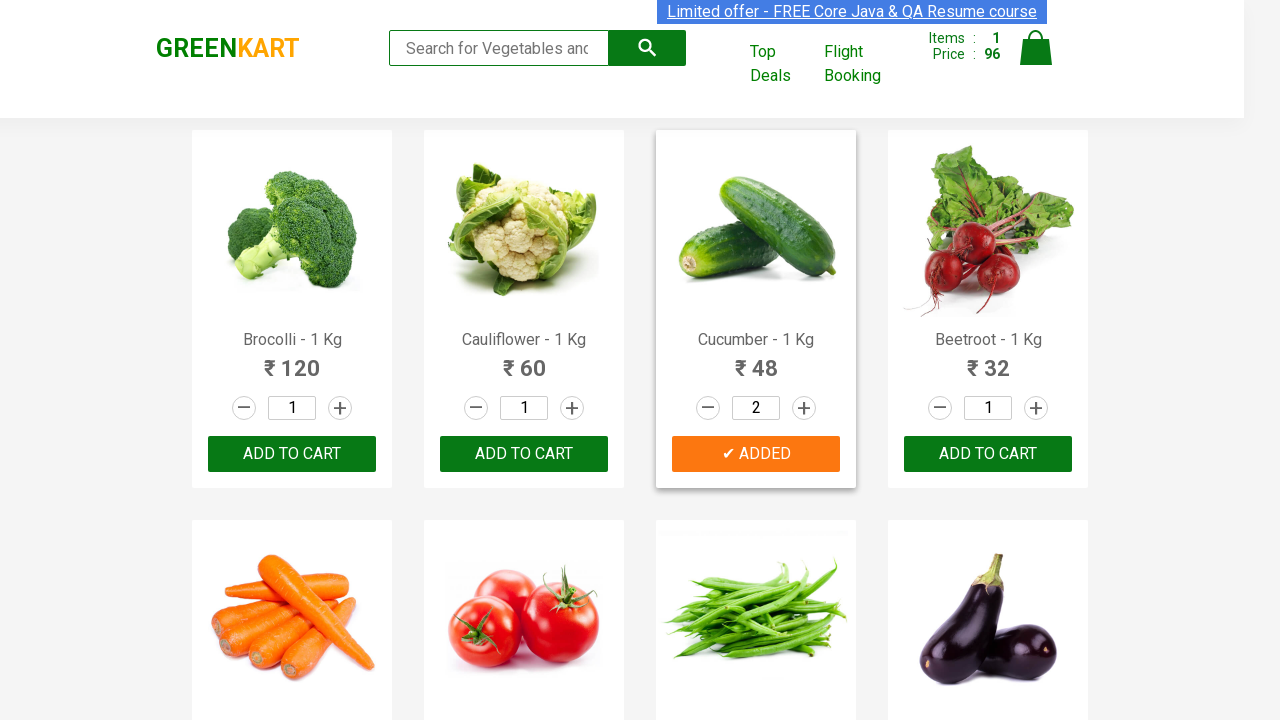

Extracted product name: Beetroot
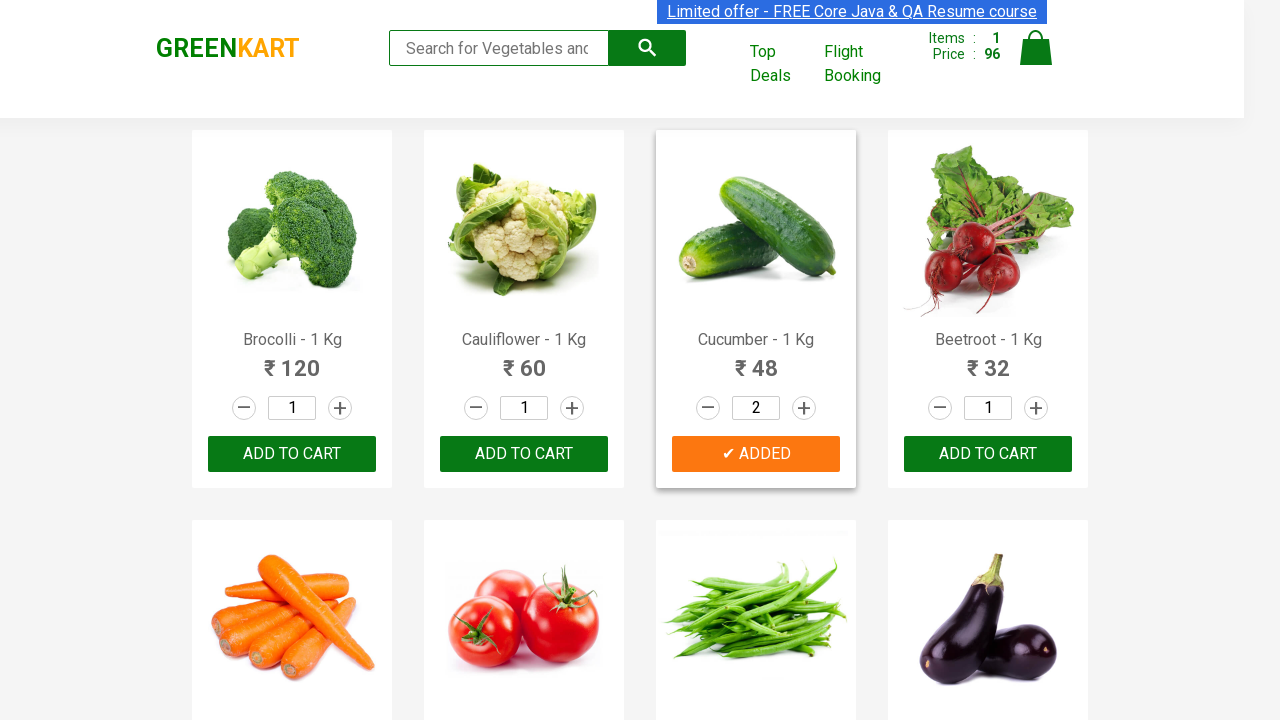

Extracted product name: Carrot
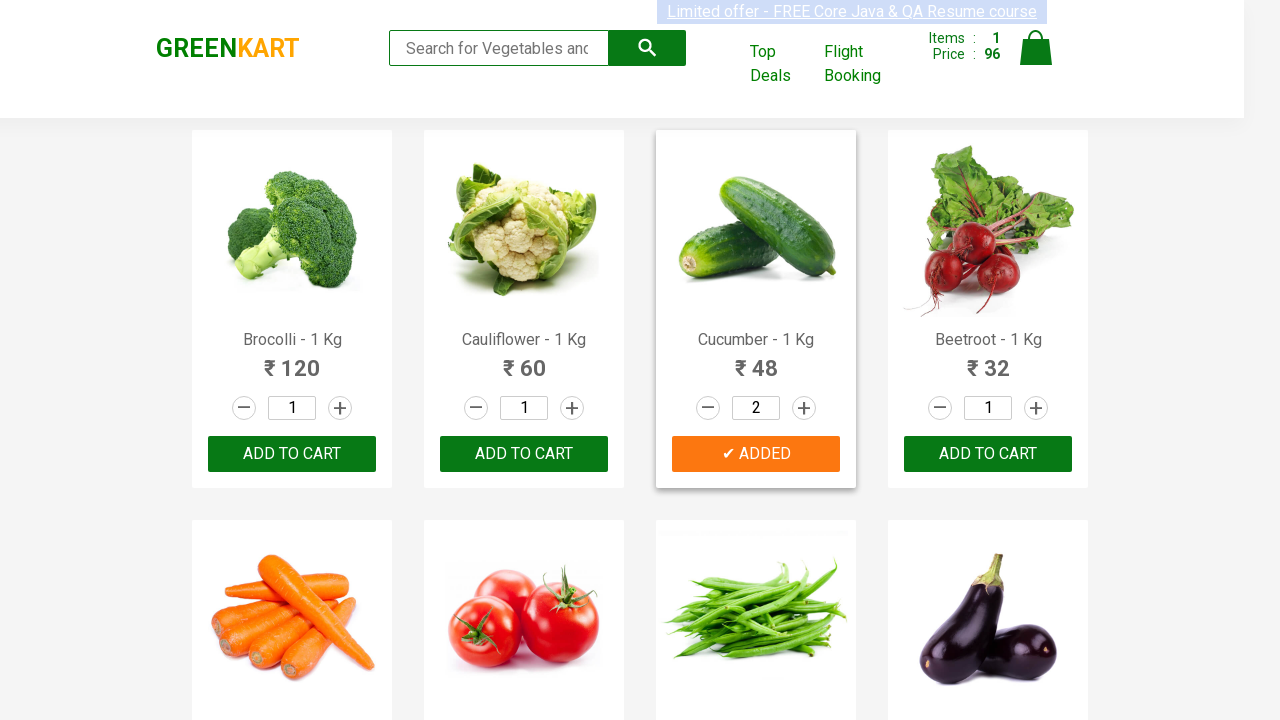

Extracted product name: Tomato
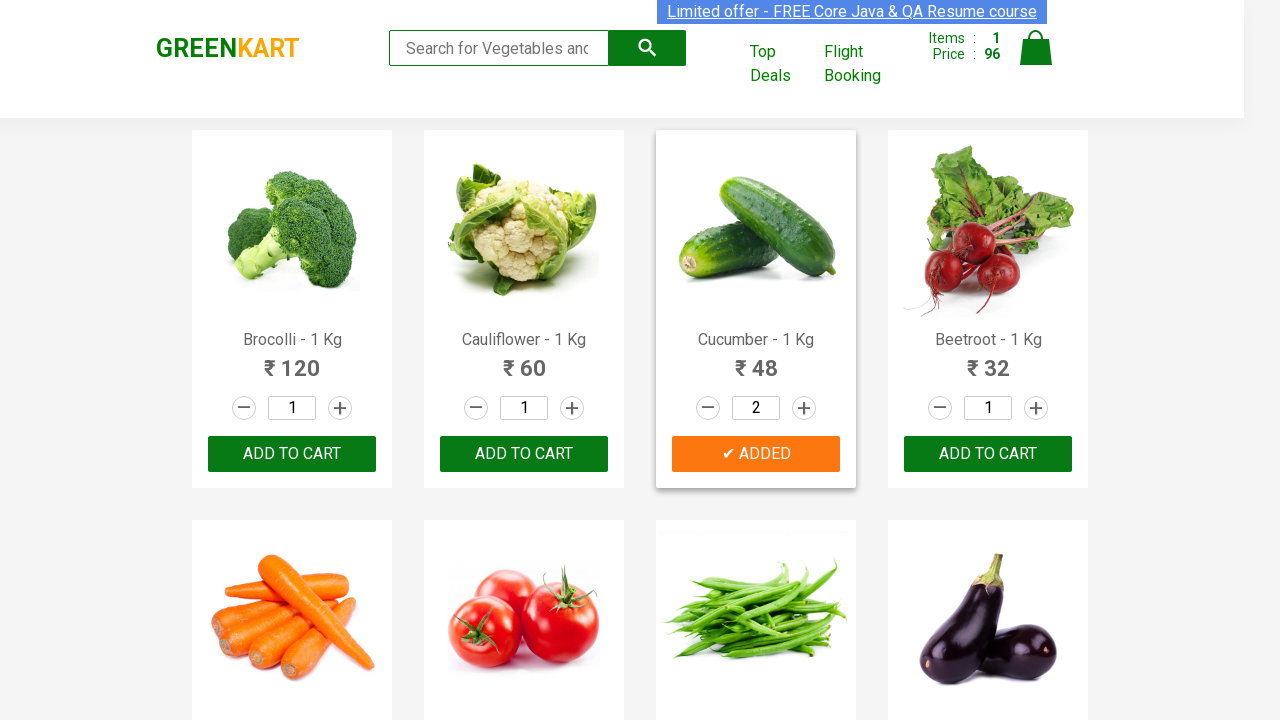

Clicked increment button for Tomato at (572, 360) on a.increment >> nth=5
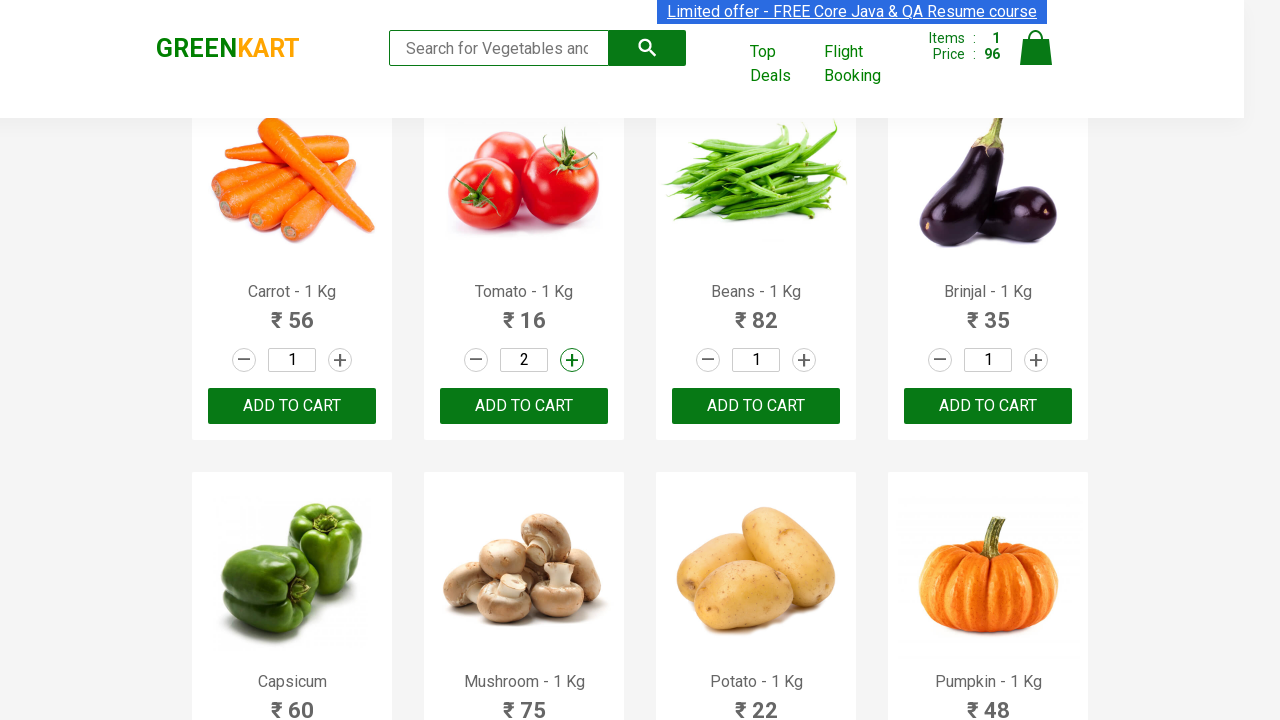

Waited 1 second after increment
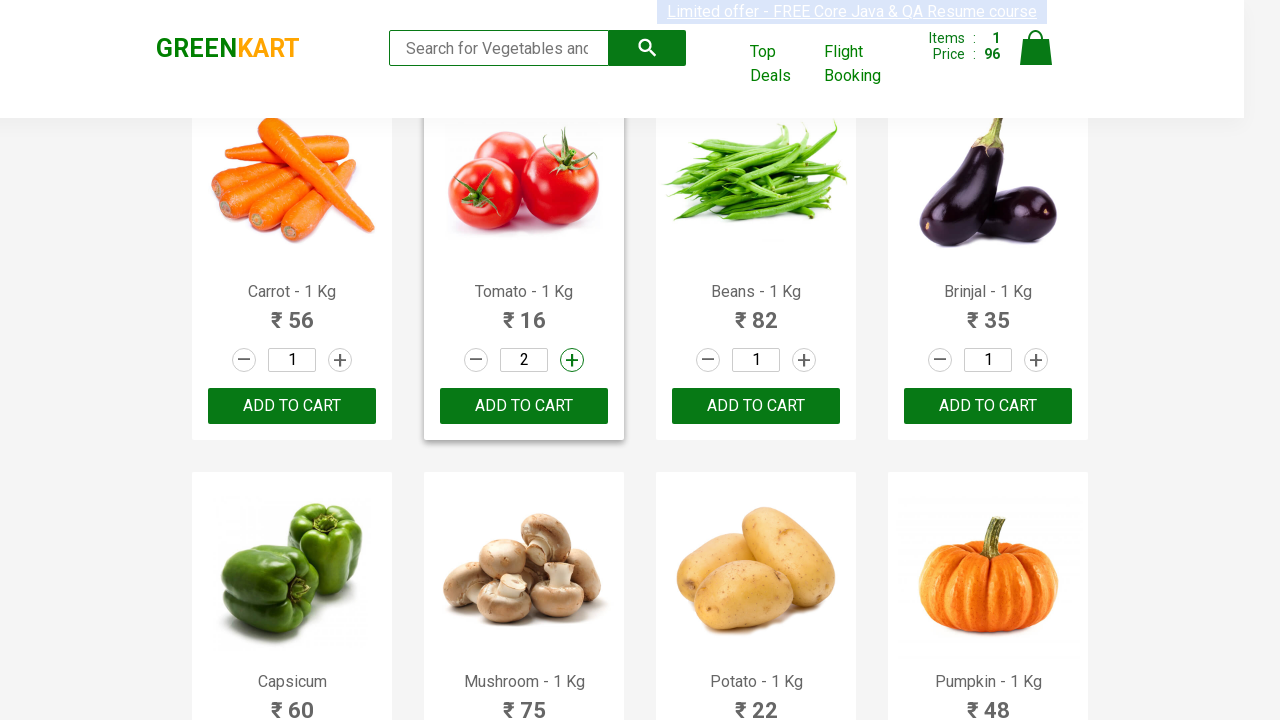

Clicked 'Add to cart' button for Tomato at (524, 406) on div.product-action button >> nth=5
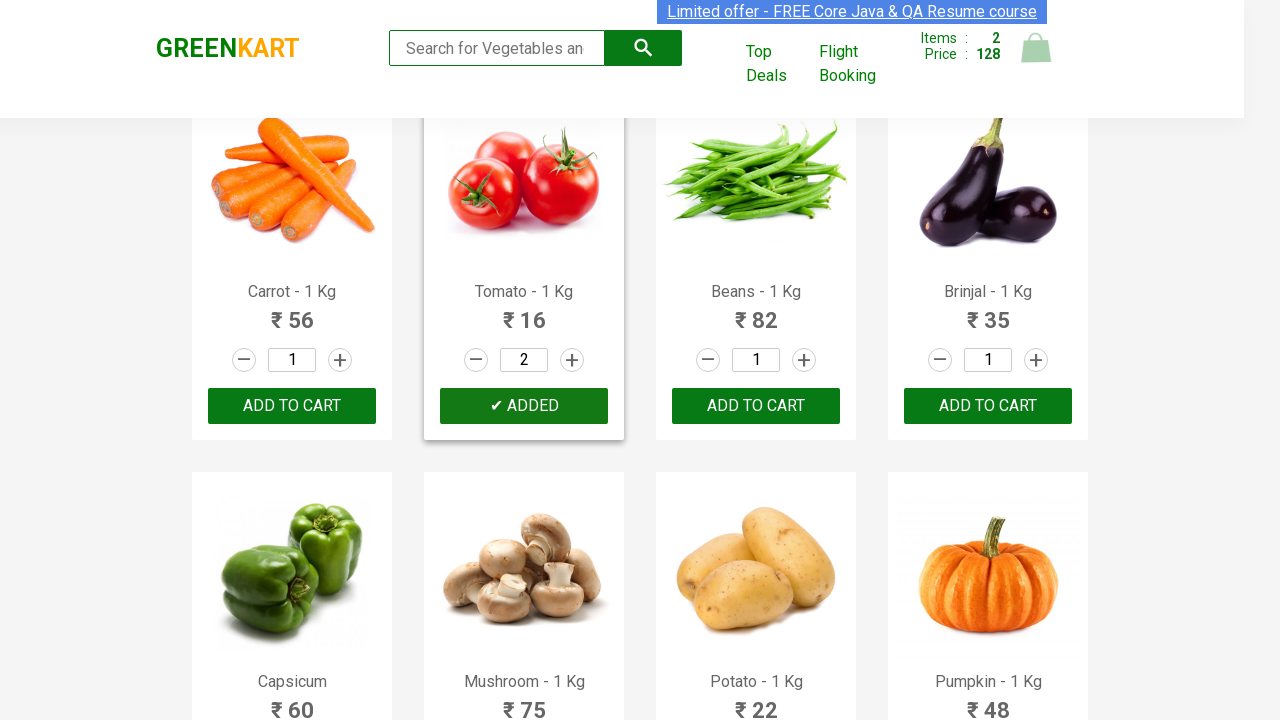

Waited 1 second after adding to cart
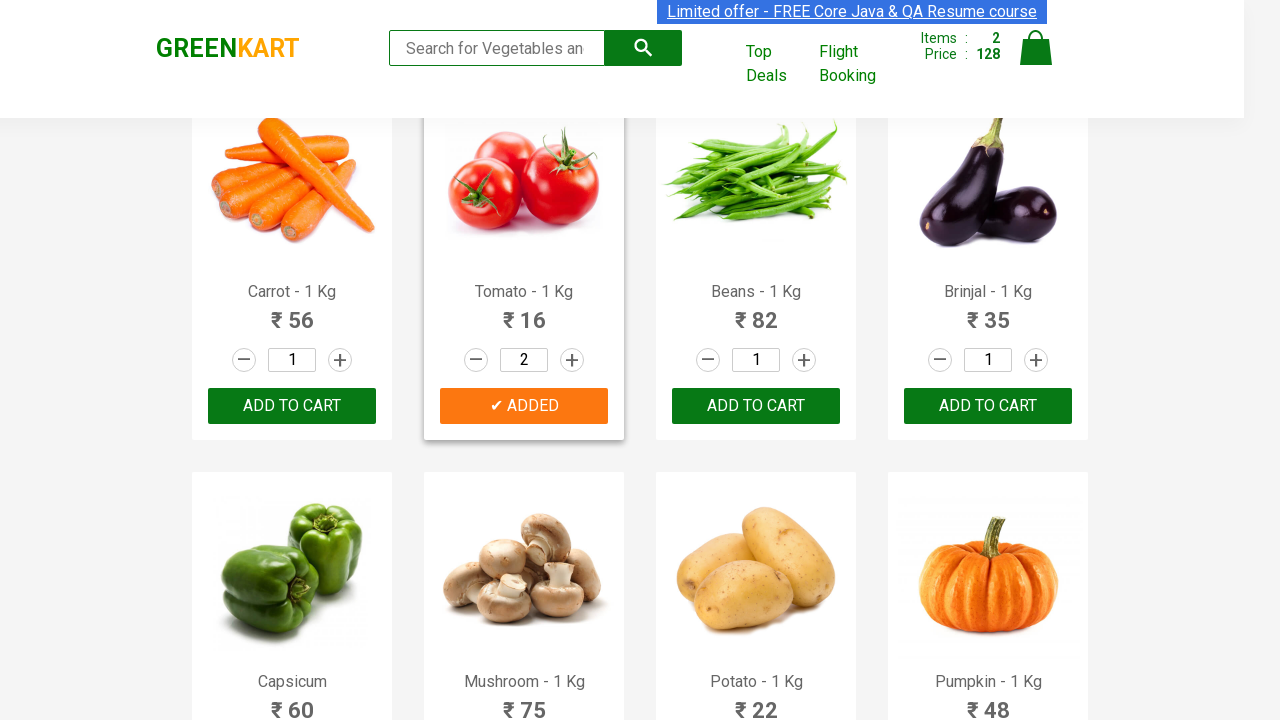

Extracted product name: Beans
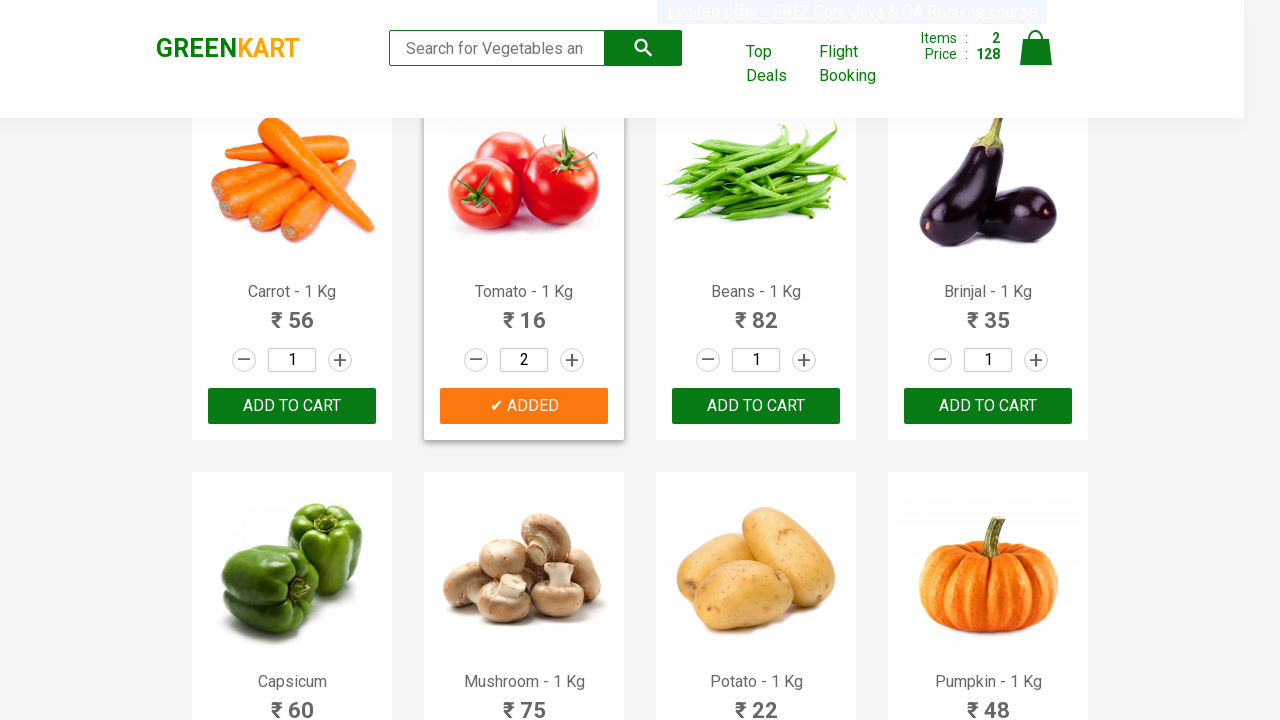

Clicked increment button for Beans at (804, 360) on a.increment >> nth=6
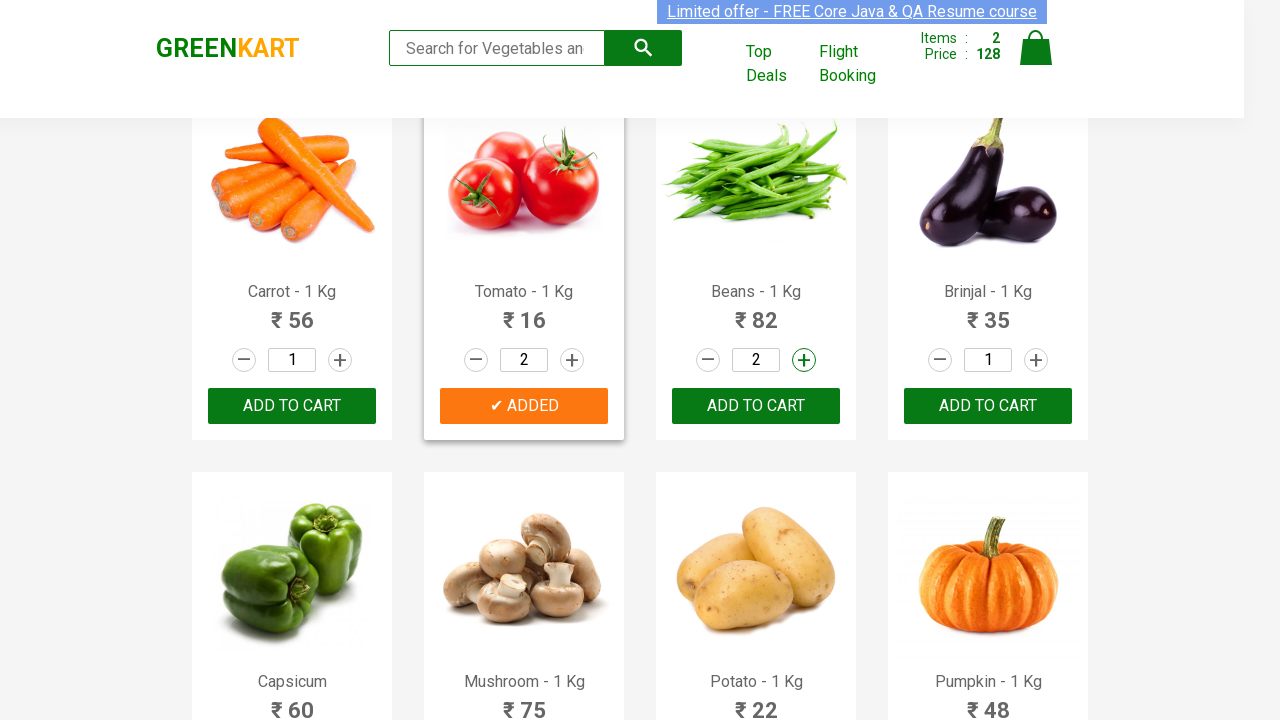

Waited 1 second after increment
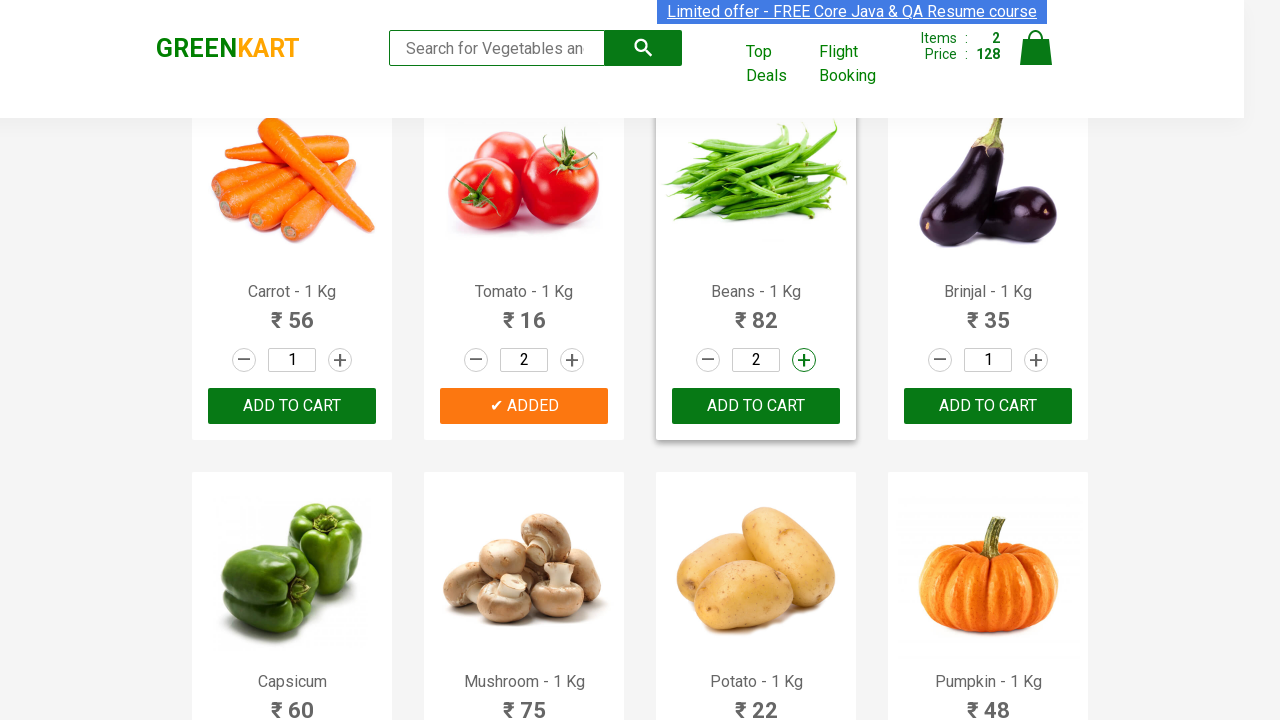

Clicked 'Add to cart' button for Beans at (756, 406) on div.product-action button >> nth=6
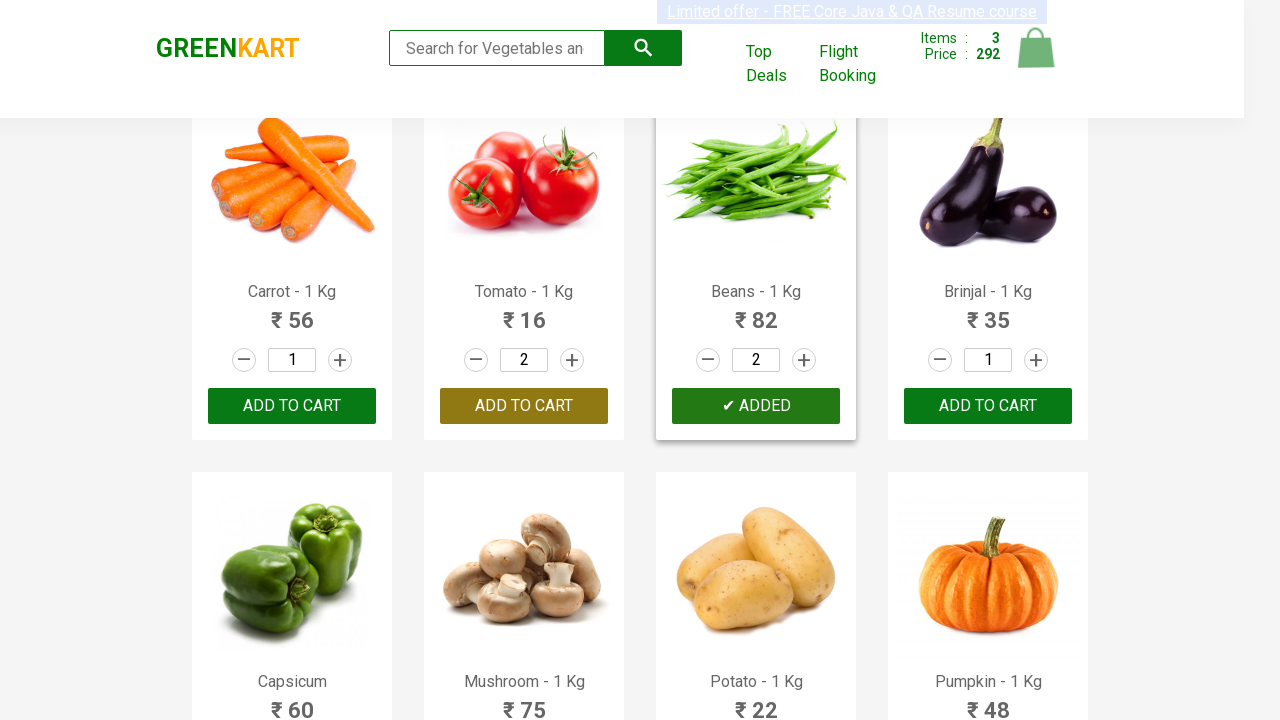

Waited 1 second after adding to cart
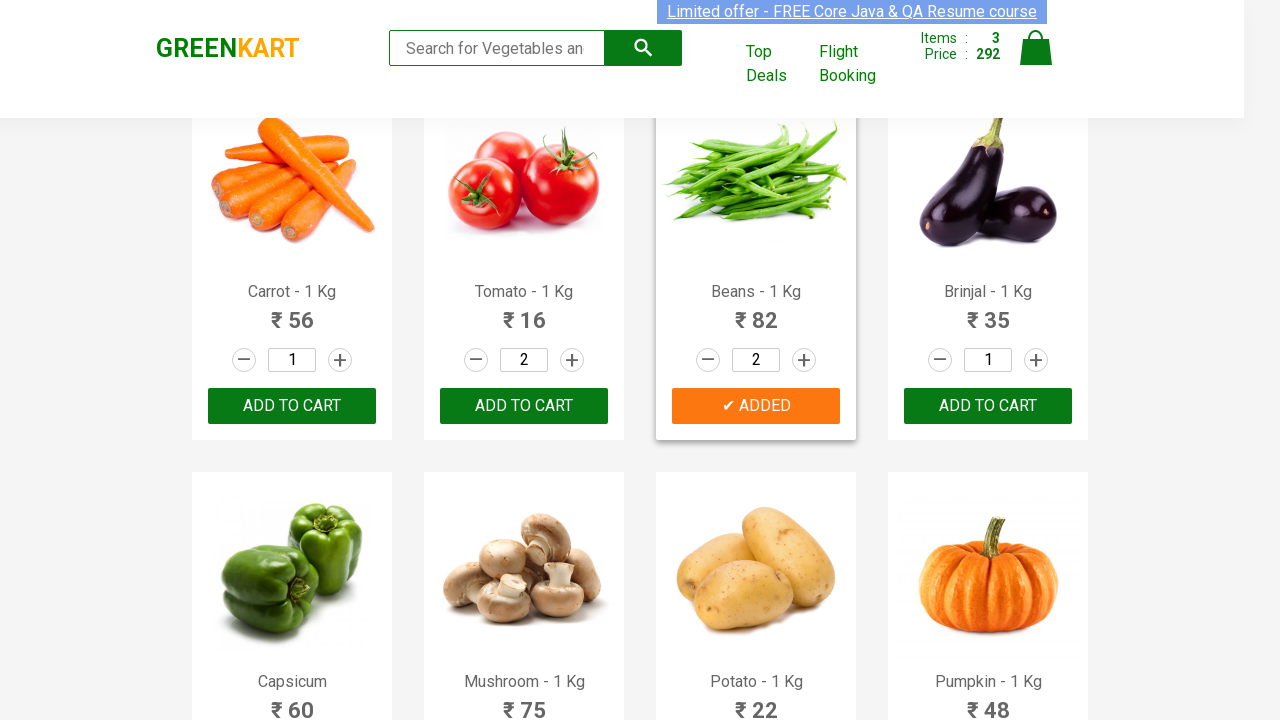

Extracted product name: Brinjal
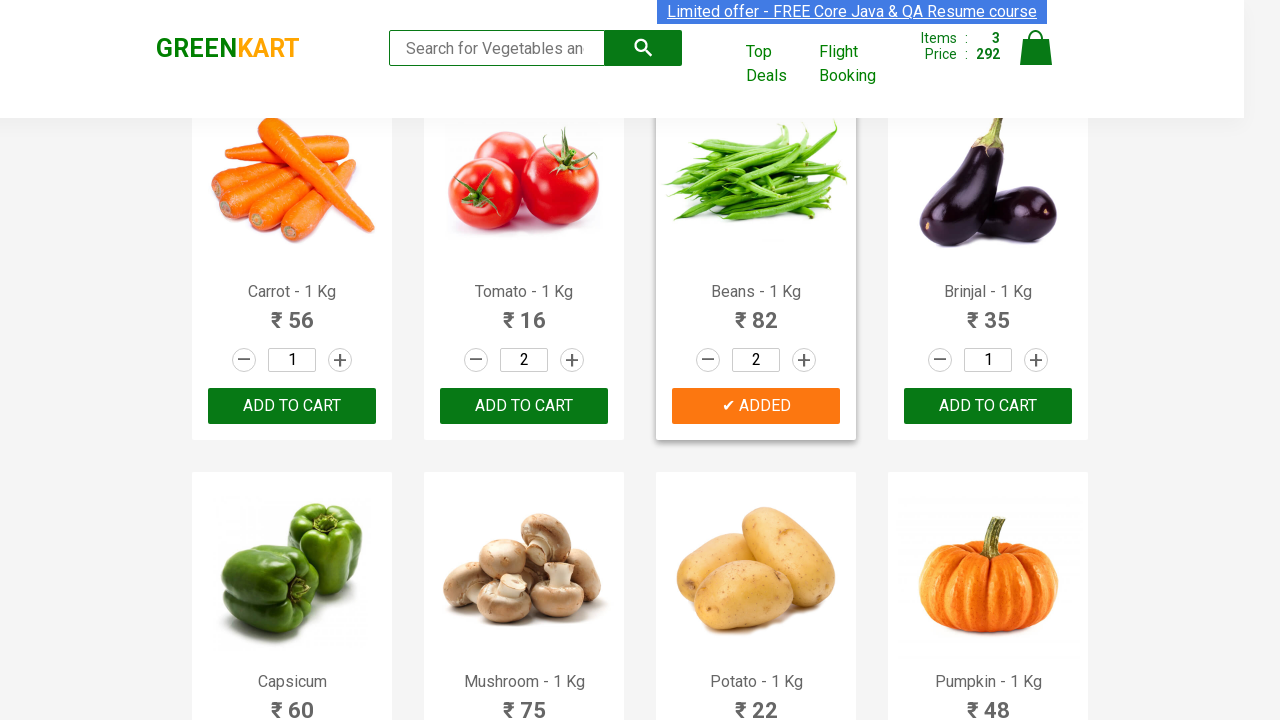

Clicked increment button for Brinjal at (1036, 360) on a.increment >> nth=7
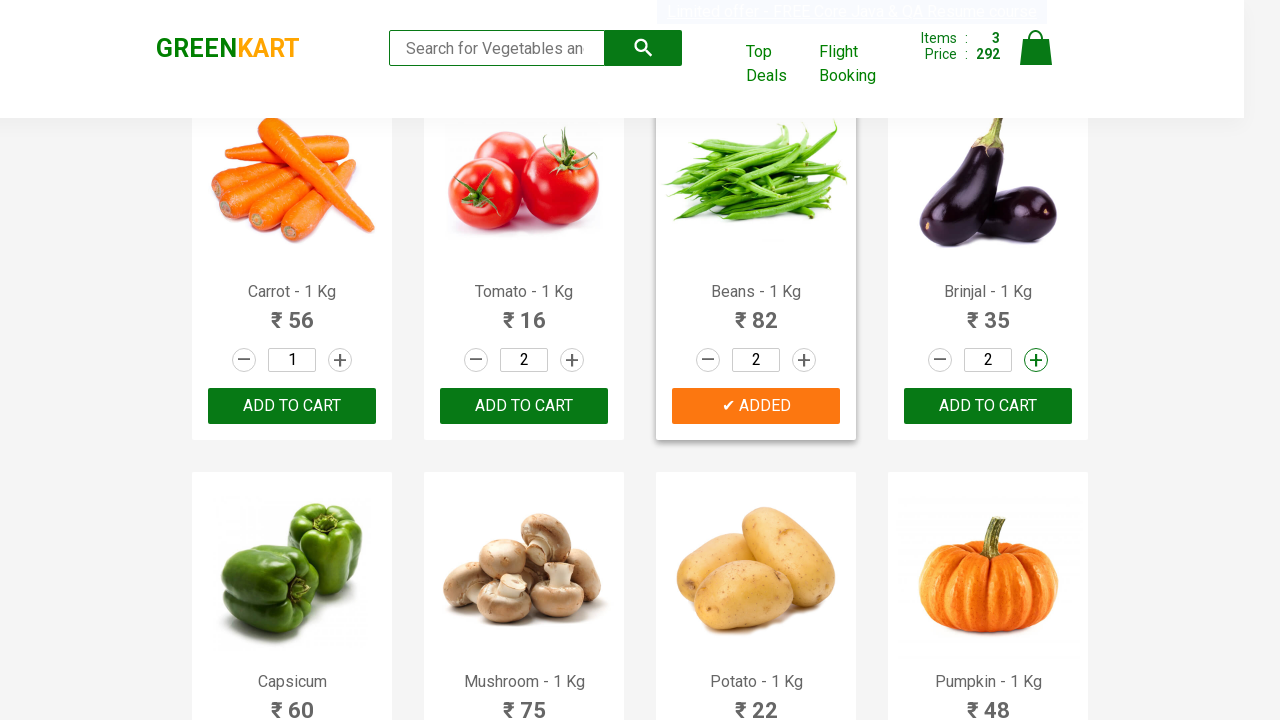

Waited 1 second after increment
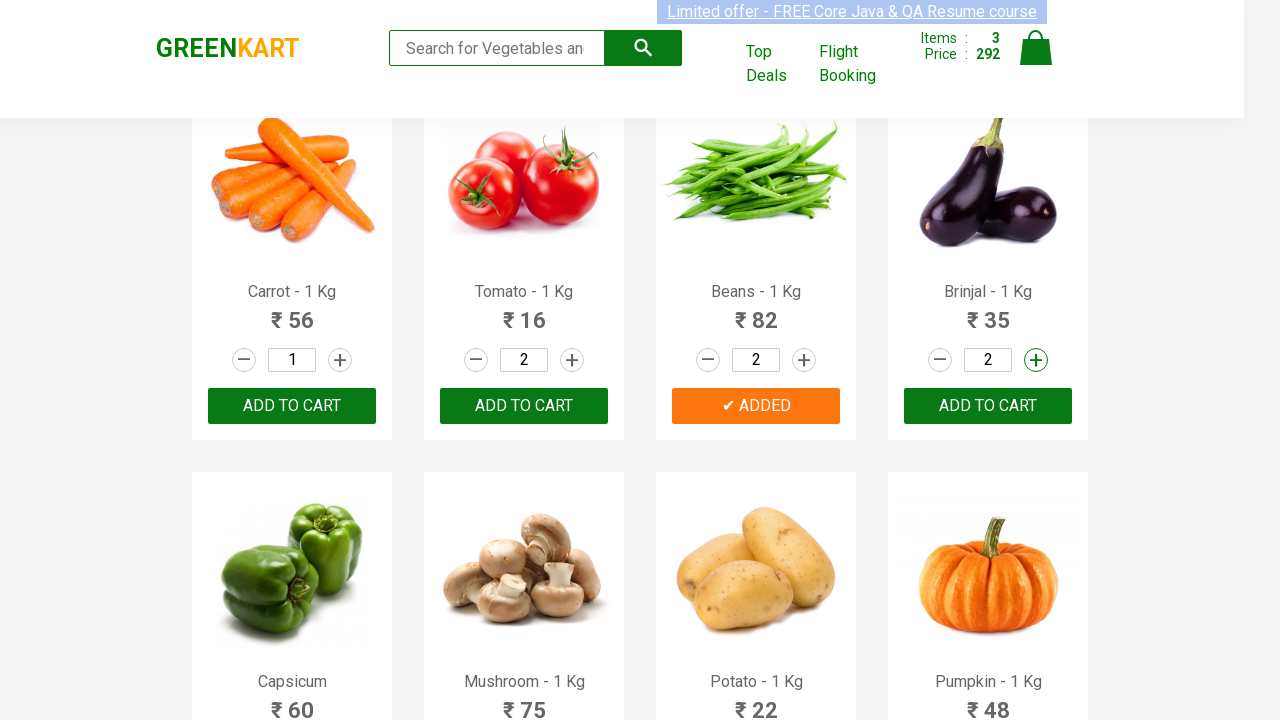

Clicked 'Add to cart' button for Brinjal at (988, 406) on div.product-action button >> nth=7
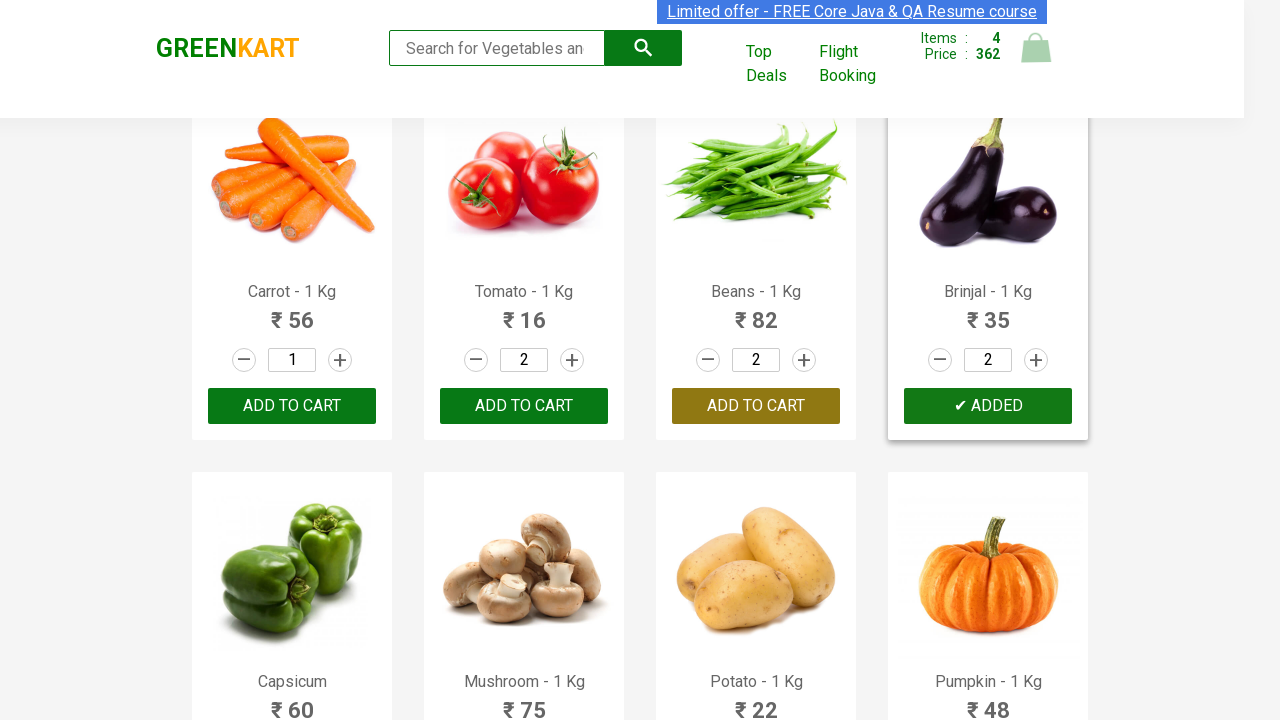

Waited 1 second after adding to cart
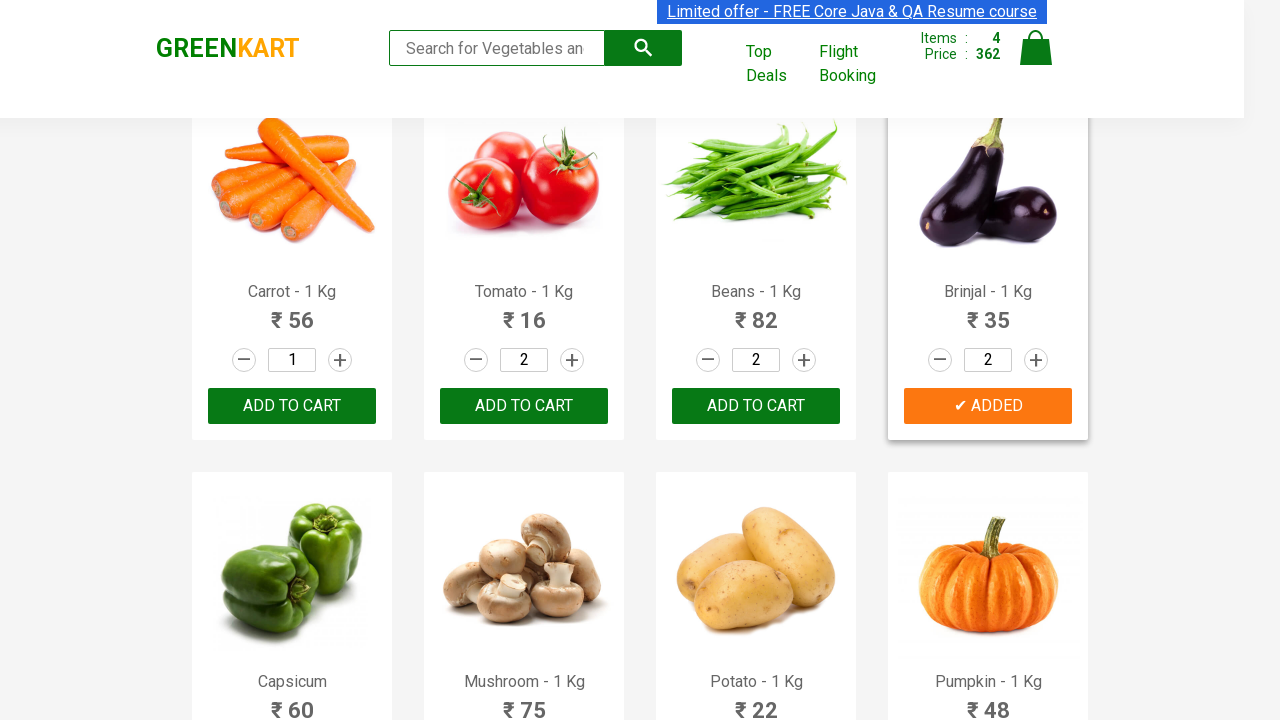

Successfully added all 4 products to cart
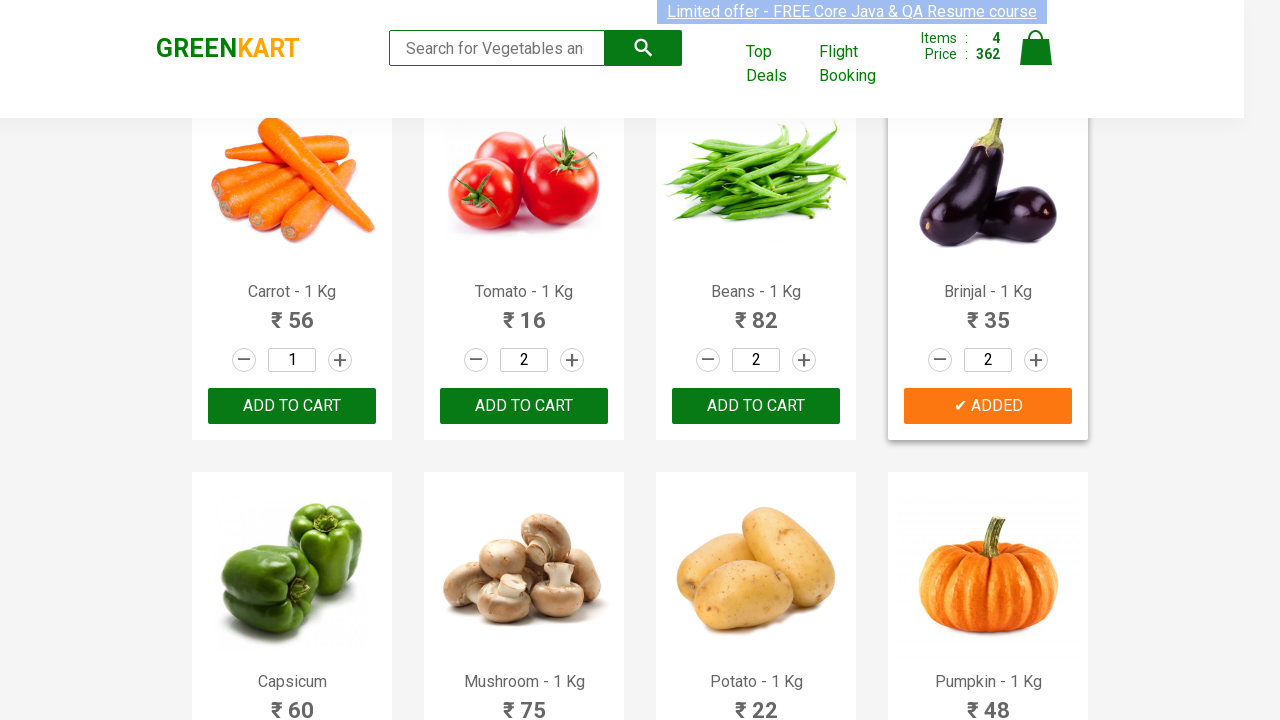

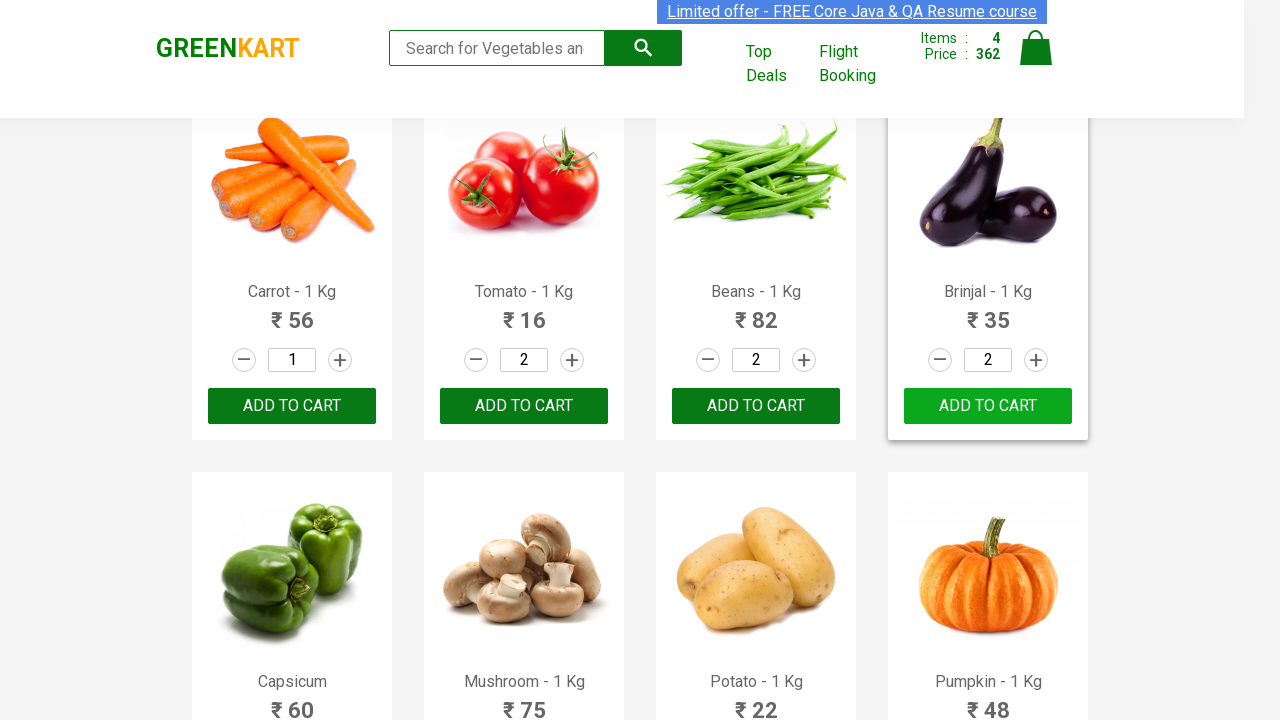